Navigates to a checkbox page and selects specific color options (Yellow and Orange) from a list of checkboxes

Starting URL: https://selenium08.blogspot.com/2019/07/check-box-and-radio-buttons.html

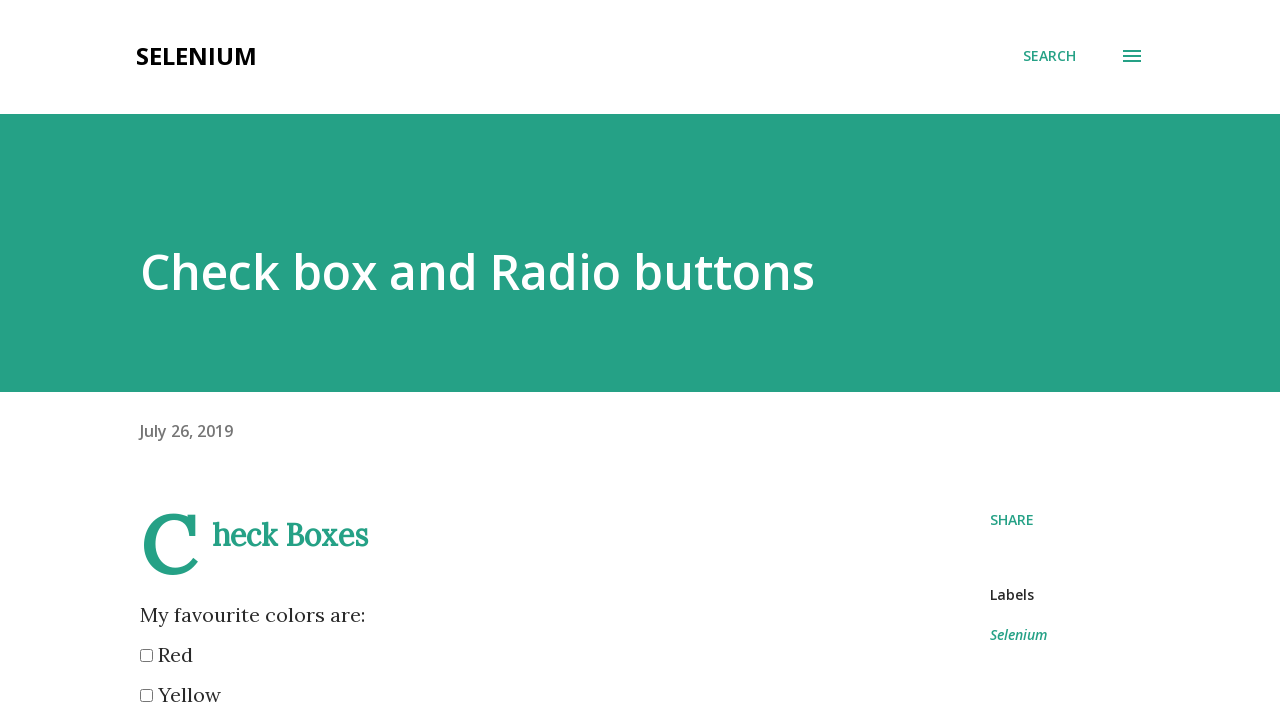

Navigated to checkbox and radio buttons page
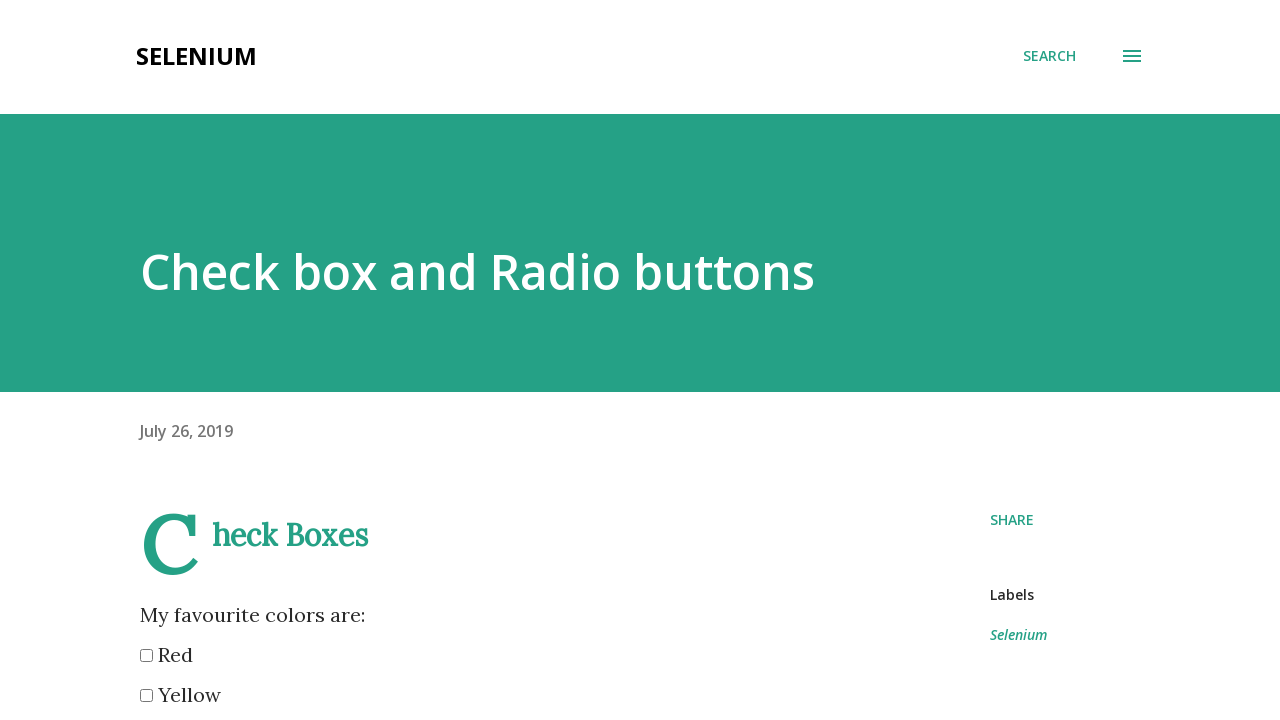

Located all color checkbox elements
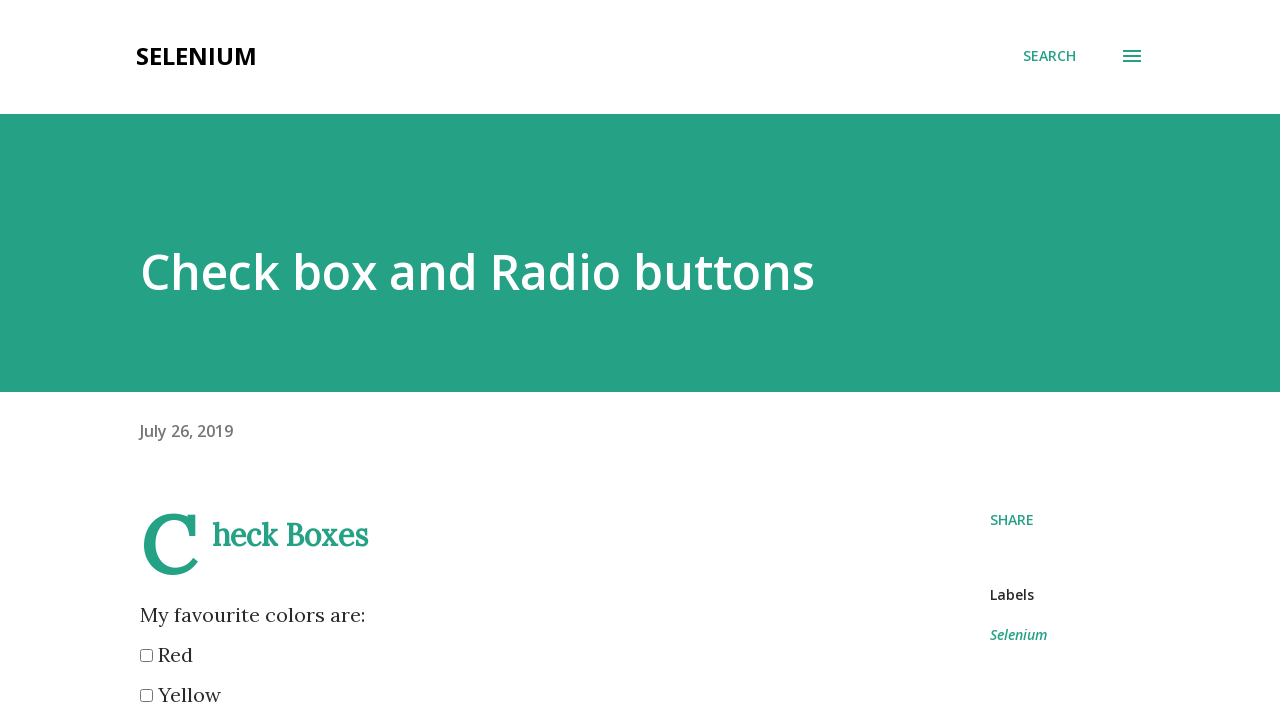

Retrieved checkbox value: red
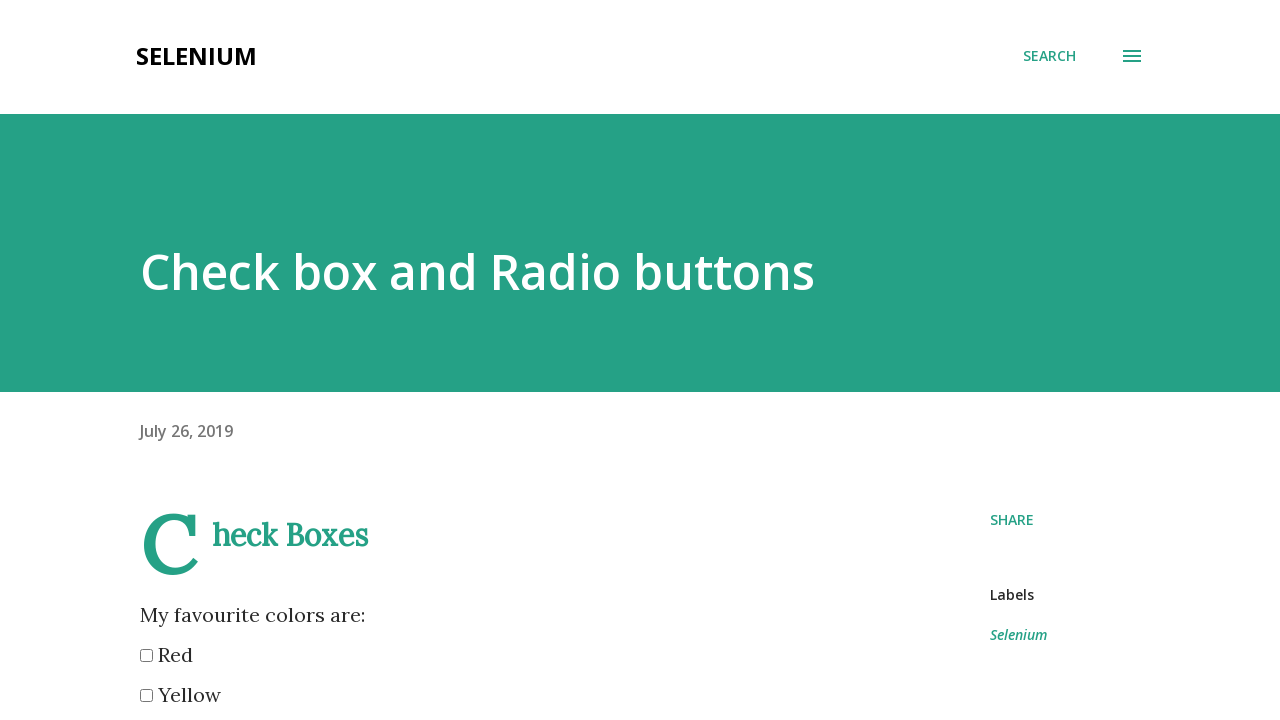

Retrieved checkbox value: yellow
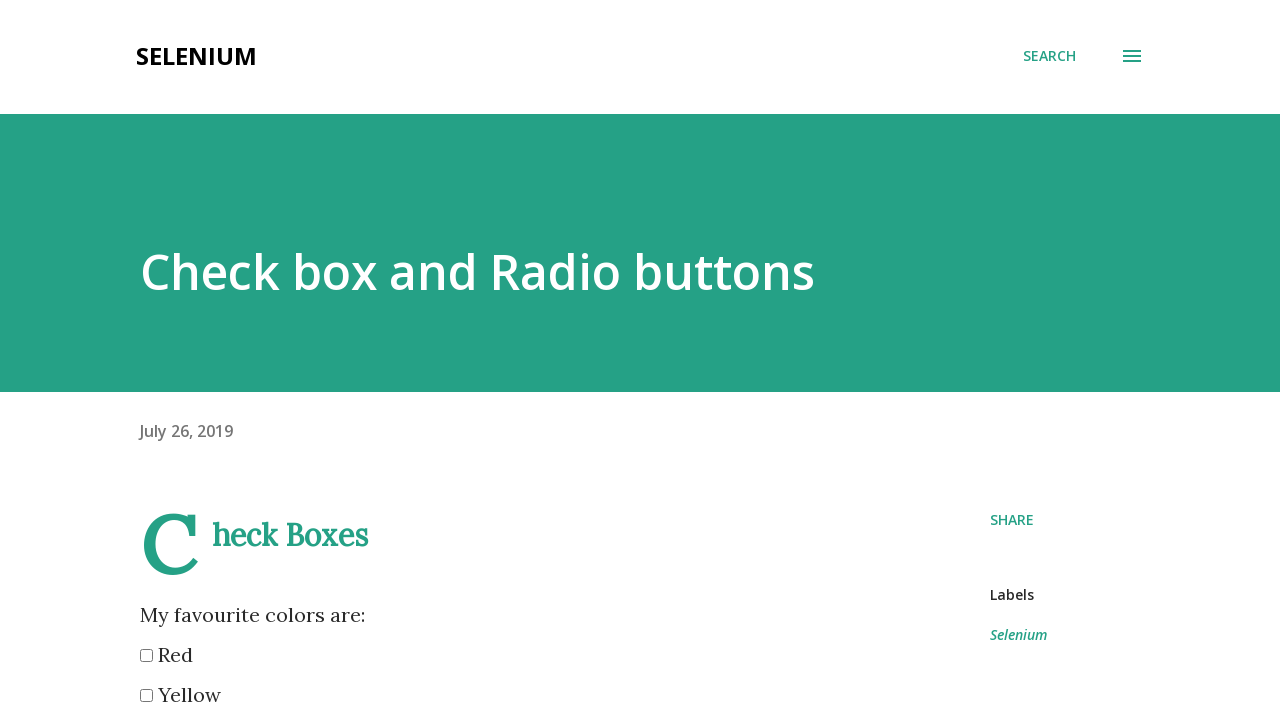

Selected yellow checkbox at (146, 696) on input[name='color'] >> nth=1
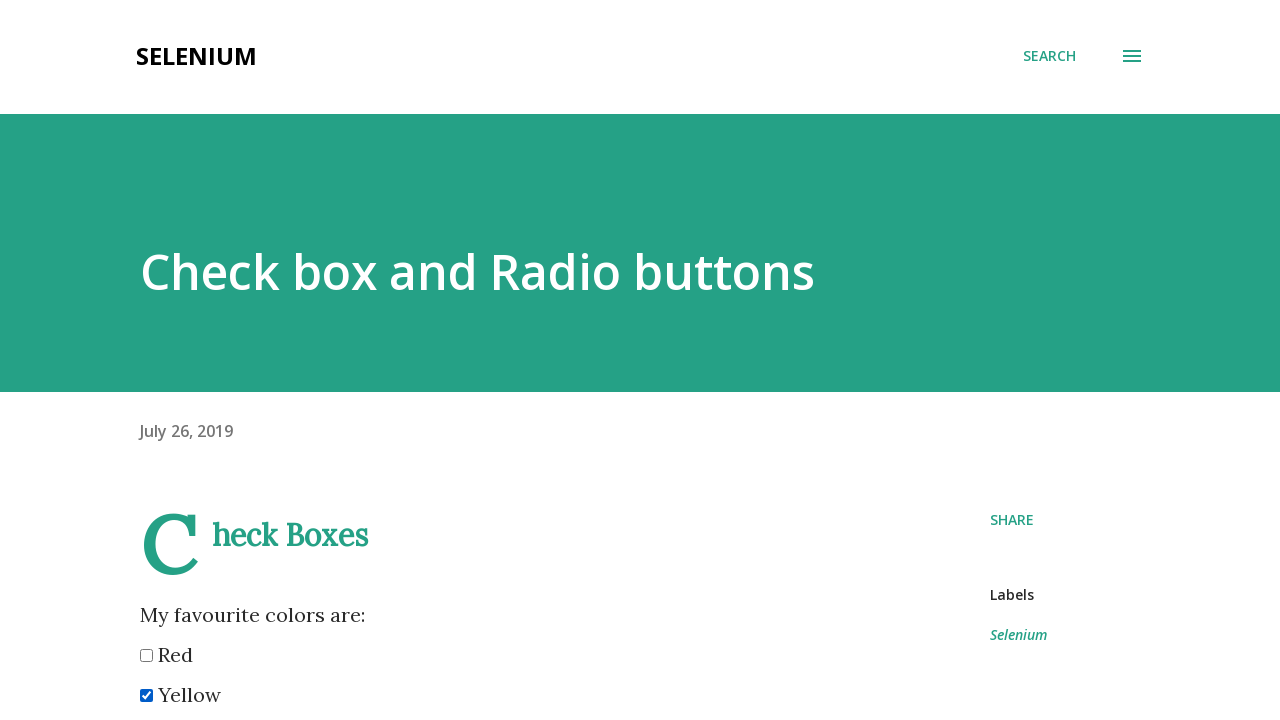

Retrieved checkbox value: blue
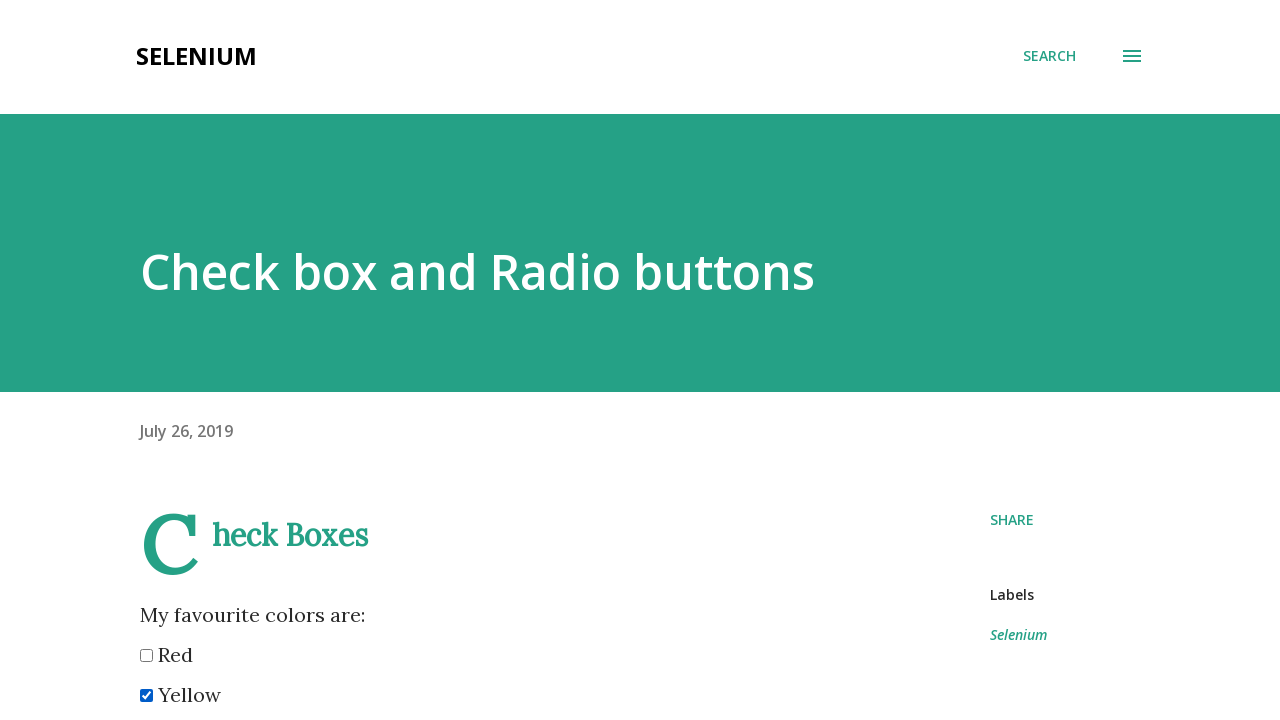

Retrieved checkbox value: orange
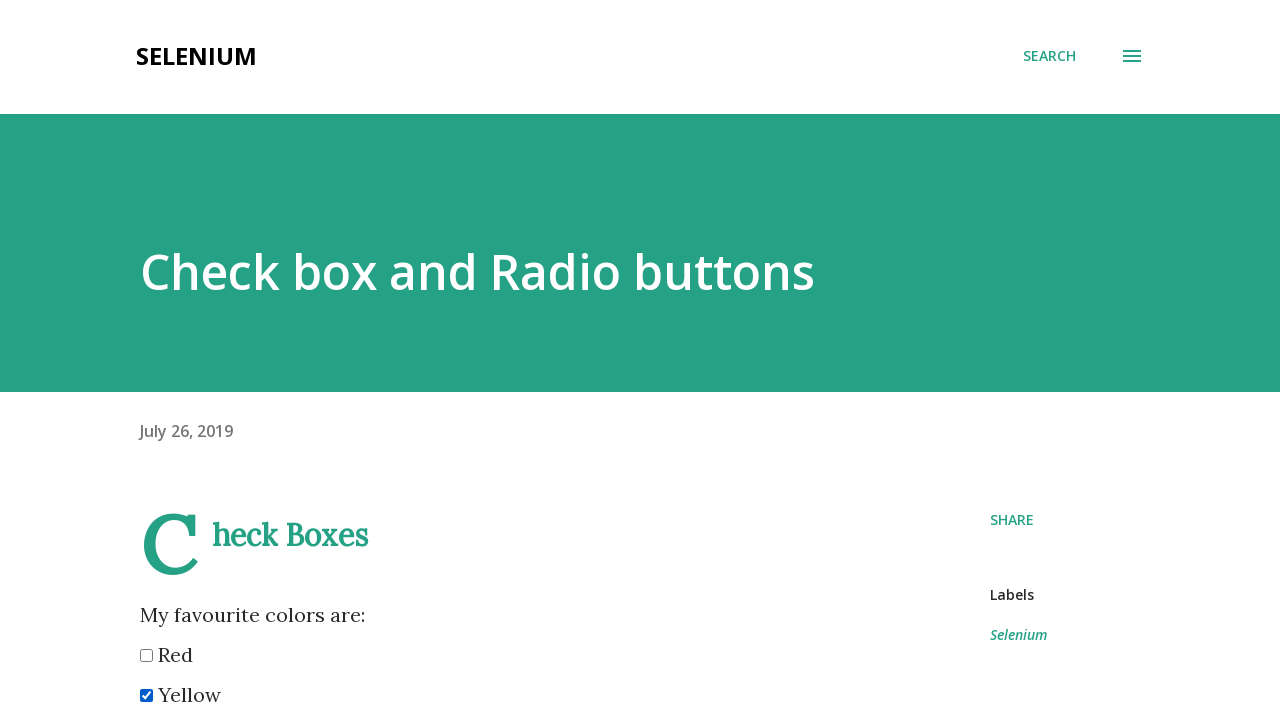

Selected orange checkbox at (146, 360) on input[name='color'] >> nth=3
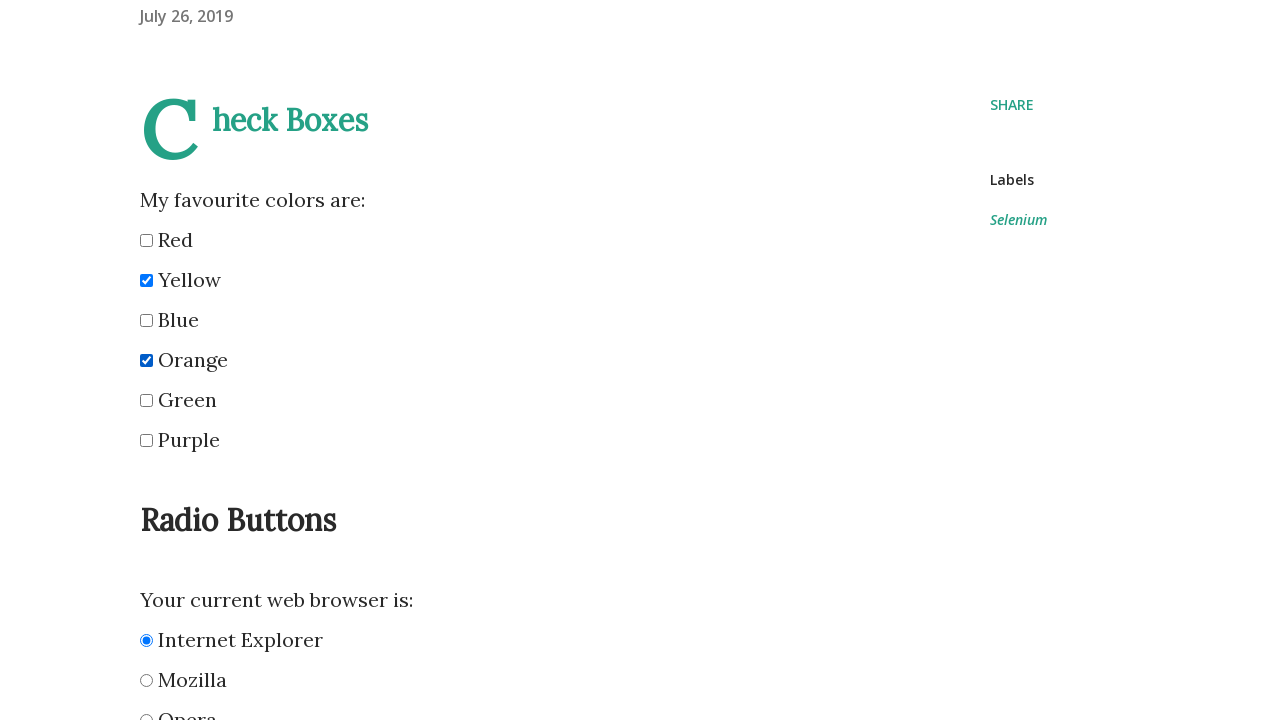

Retrieved checkbox value: green
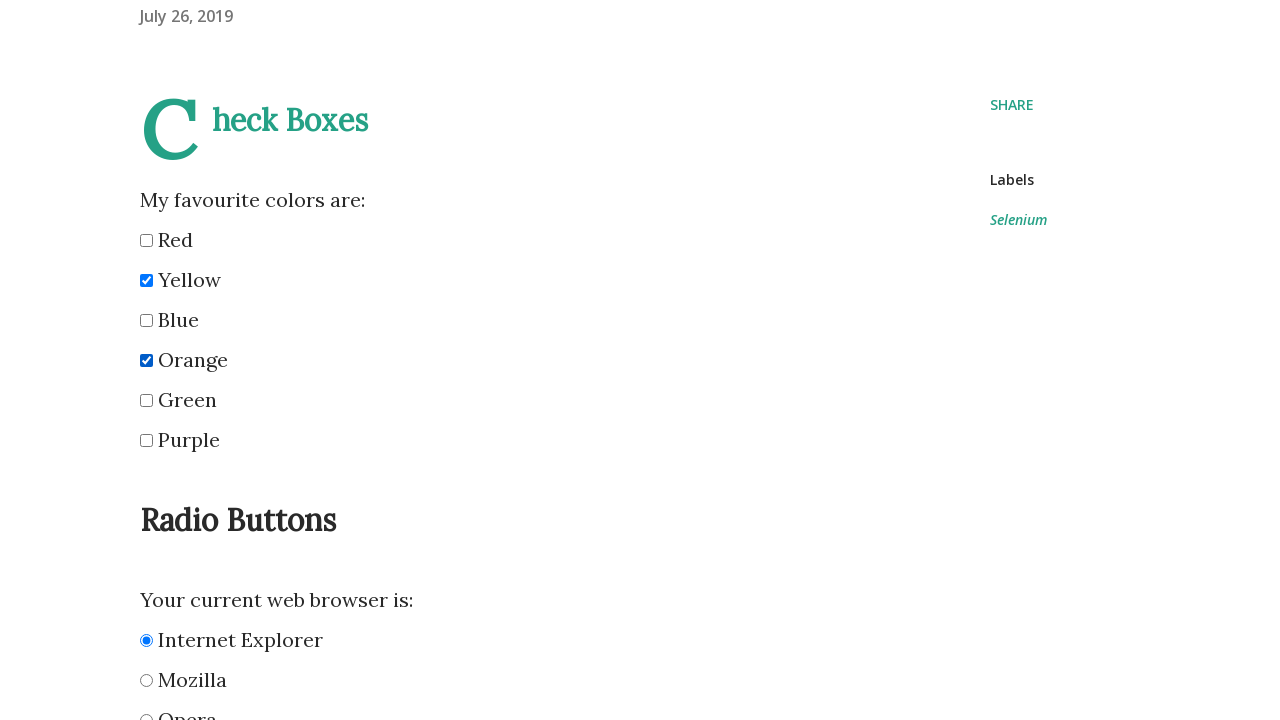

Retrieved checkbox value: purple
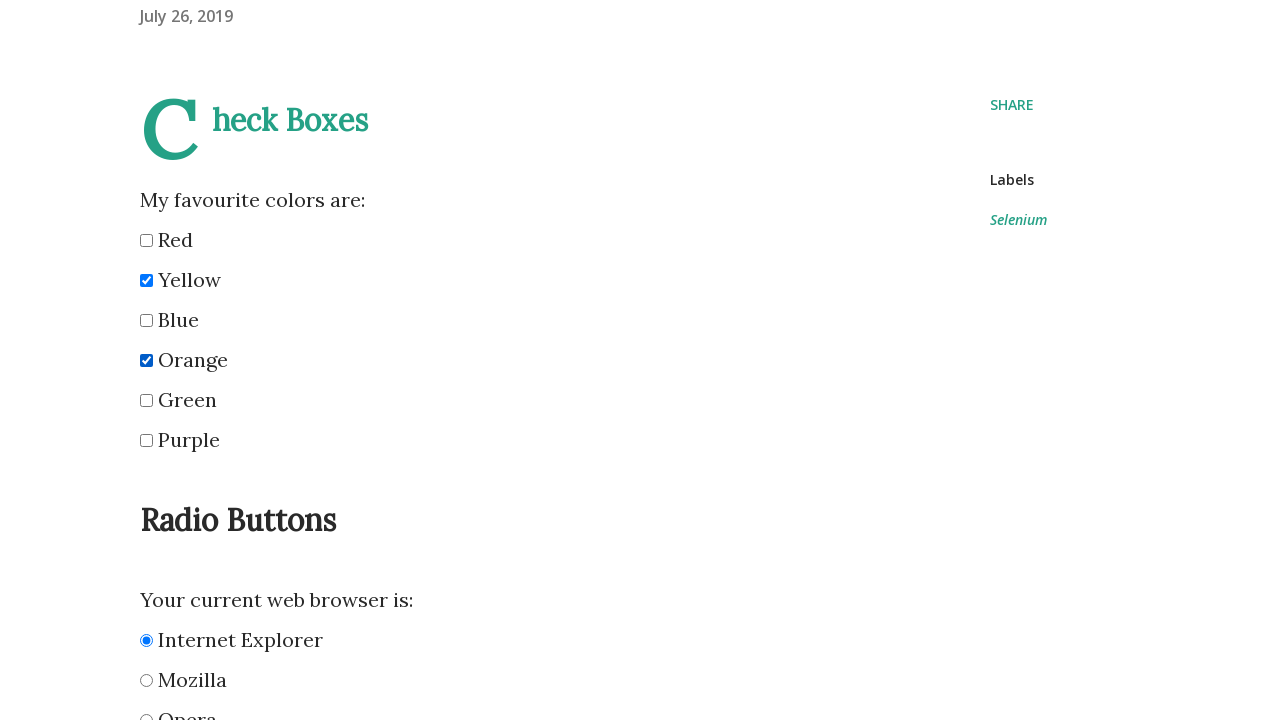

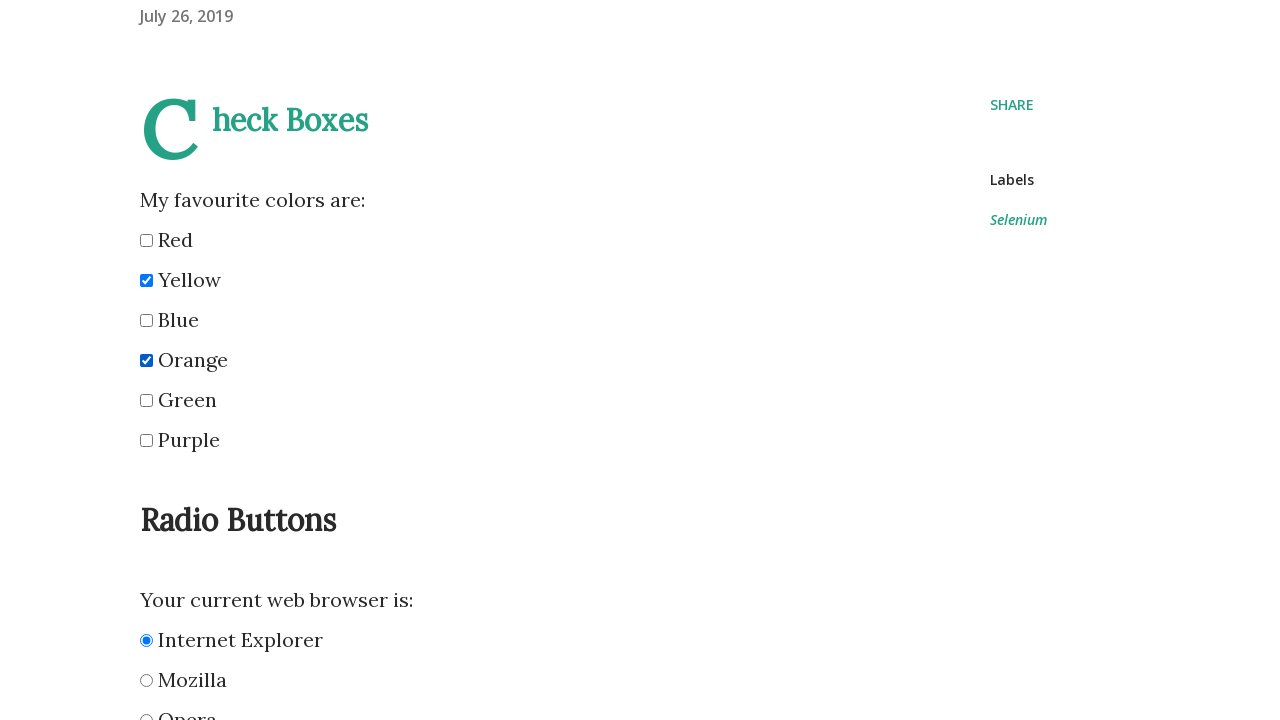